Tests dynamic content loading by clicking a start button and waiting for a "Hello World!" message to appear after the loading completes

Starting URL: https://the-internet.herokuapp.com/dynamic_loading/1

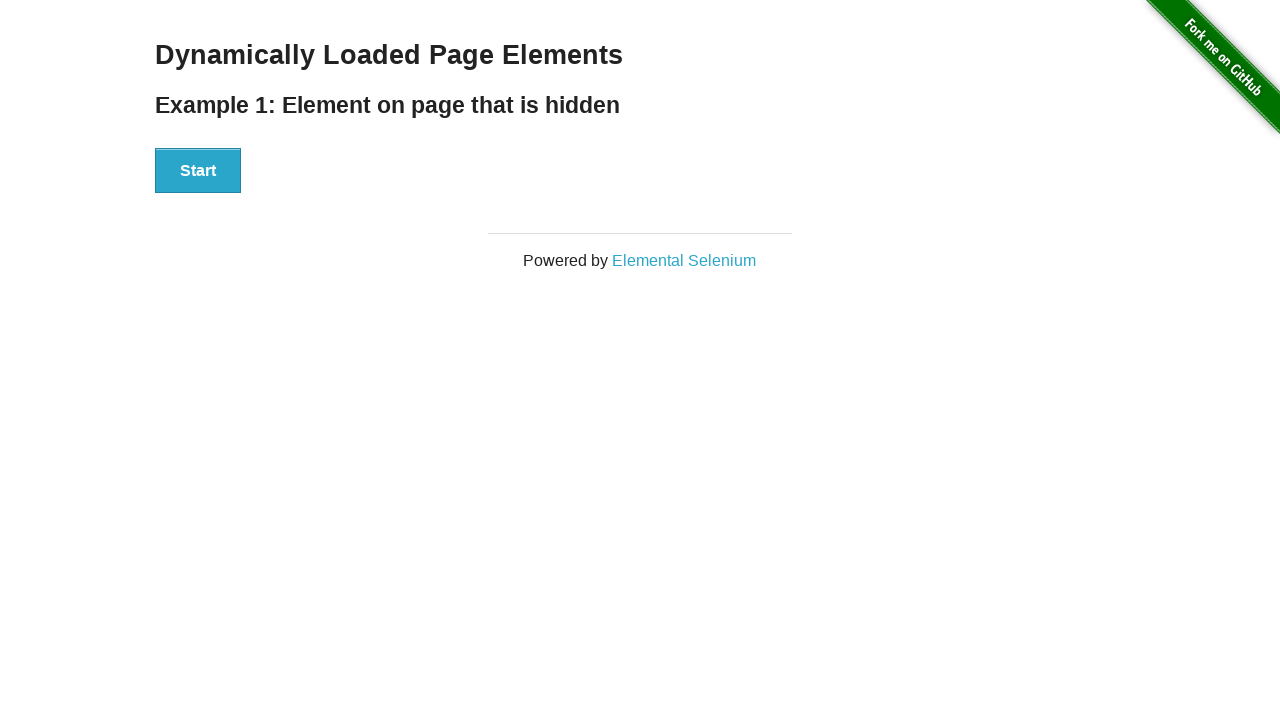

Clicked the start button to trigger dynamic content loading at (198, 171) on xpath=//div[@id='start']//button
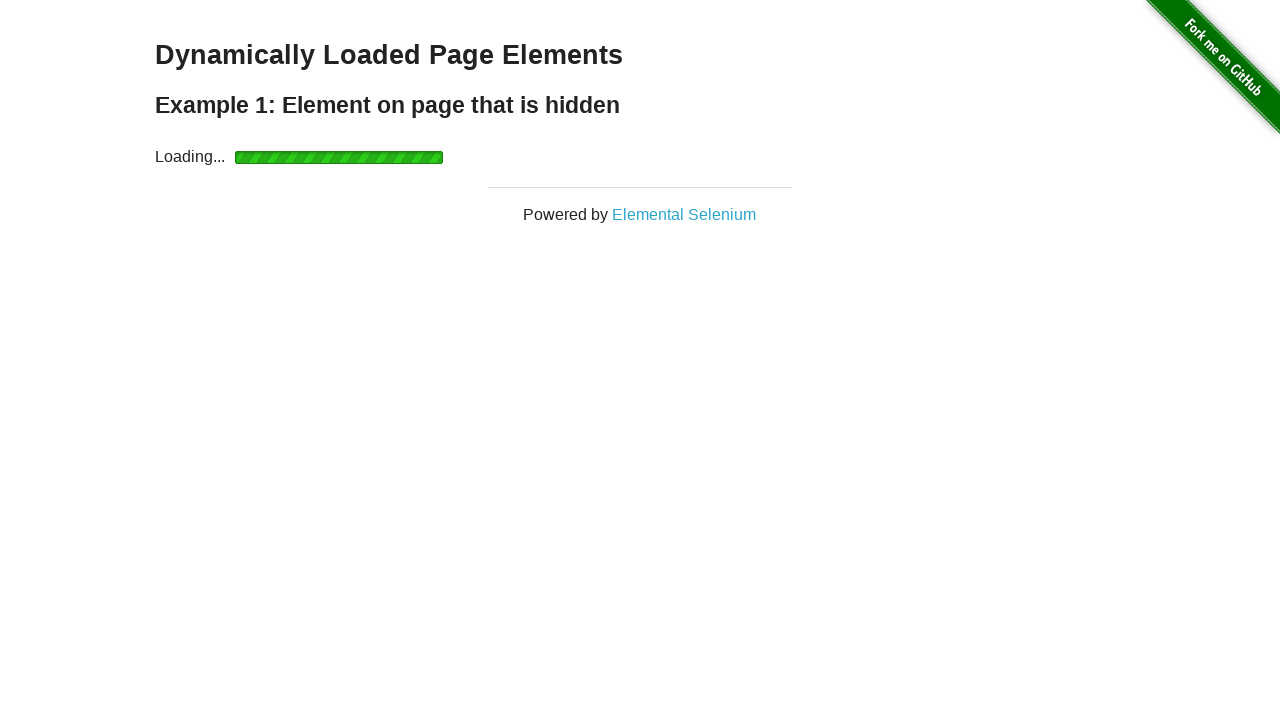

Waited for 'Hello World!' message to appear after loading completed
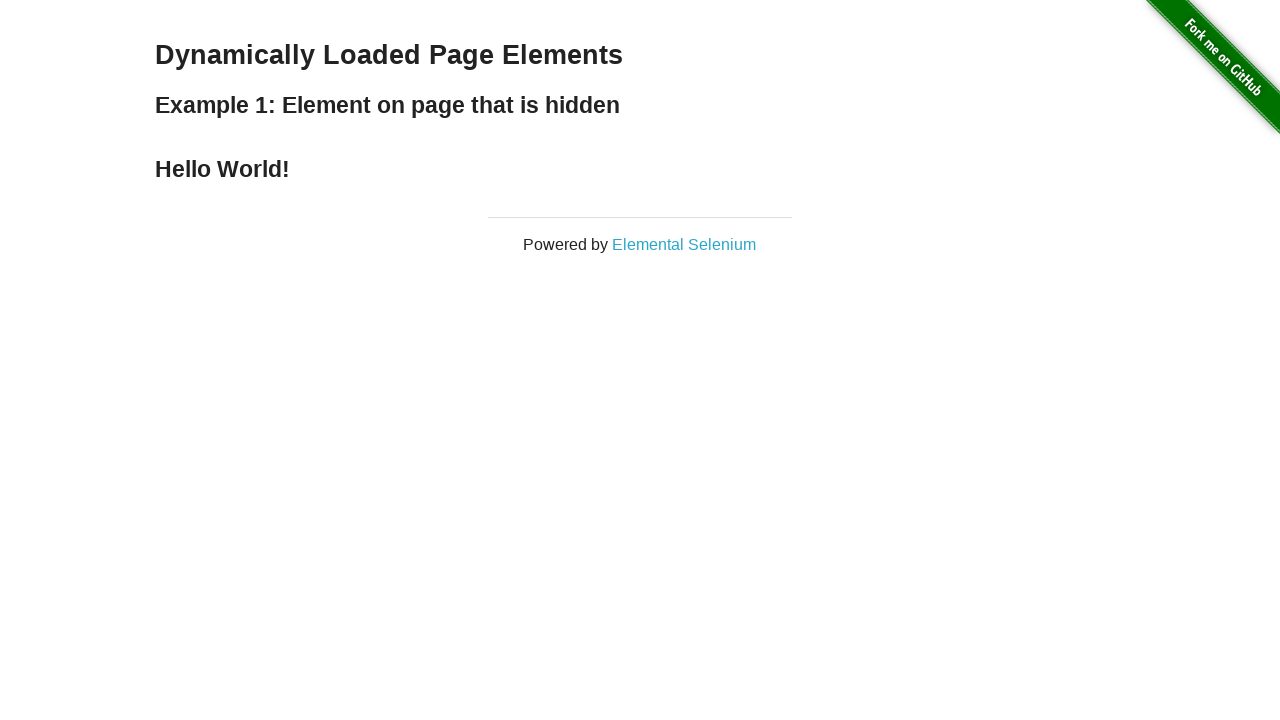

Verified that the element text content is 'Hello World!'
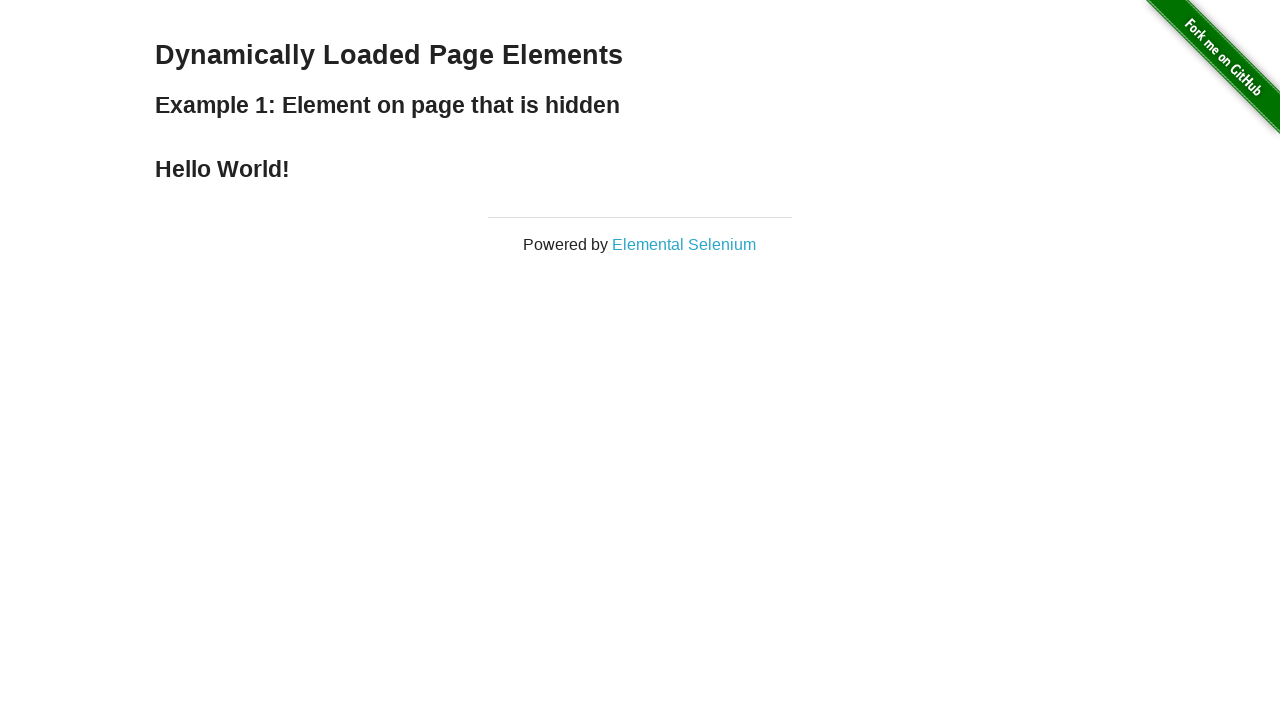

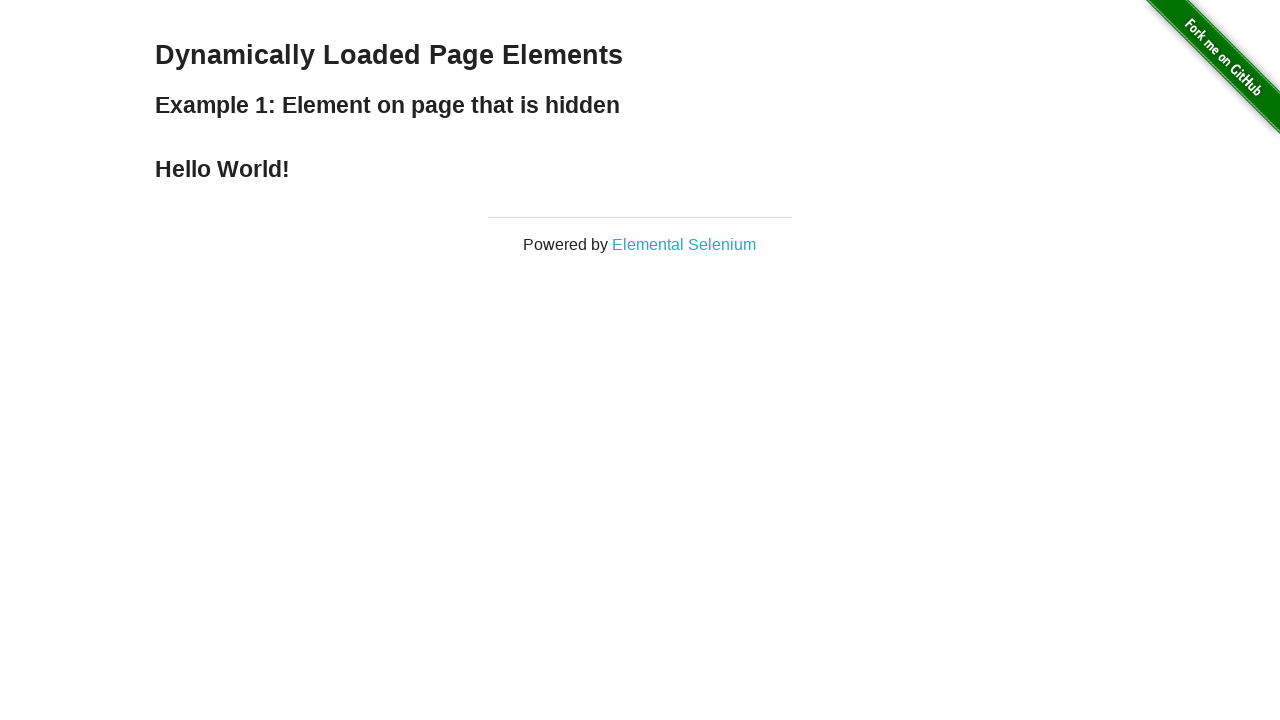